Navigates to a Steam Store product page and verifies that the price element is displayed on the page

Starting URL: https://store.steampowered.com/app/1245620

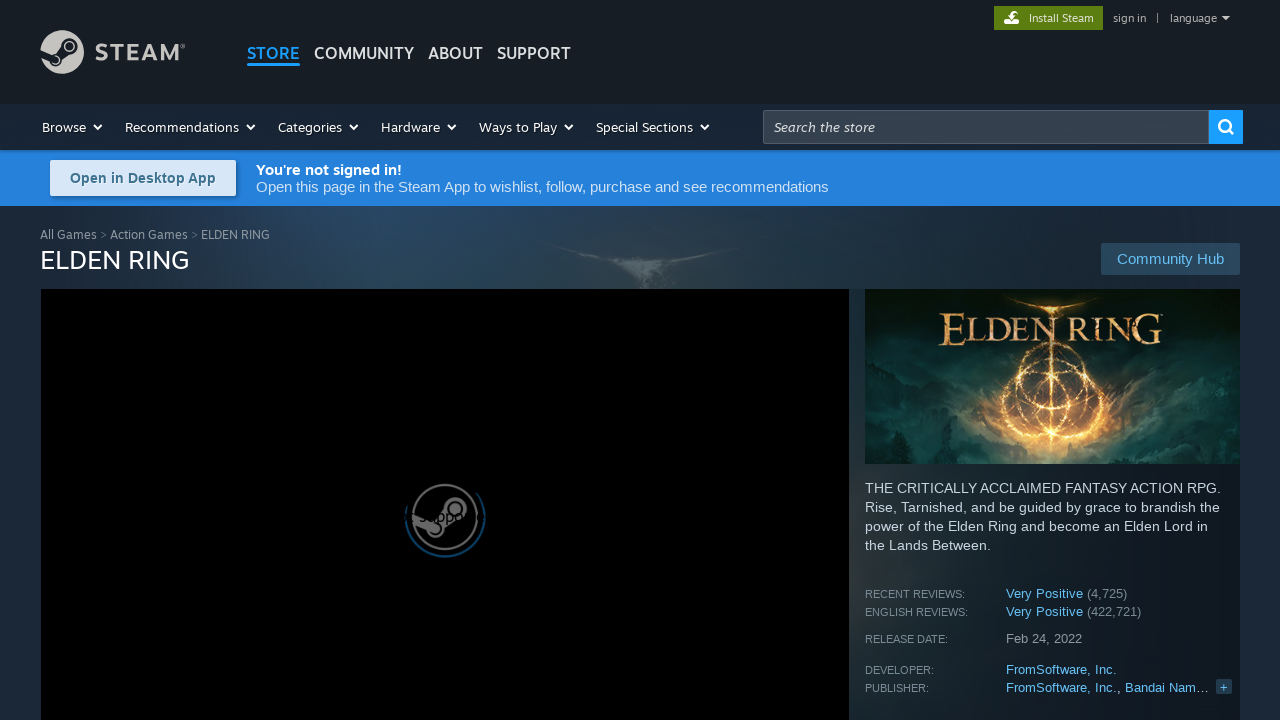

Waited for page to load with domcontentloaded state
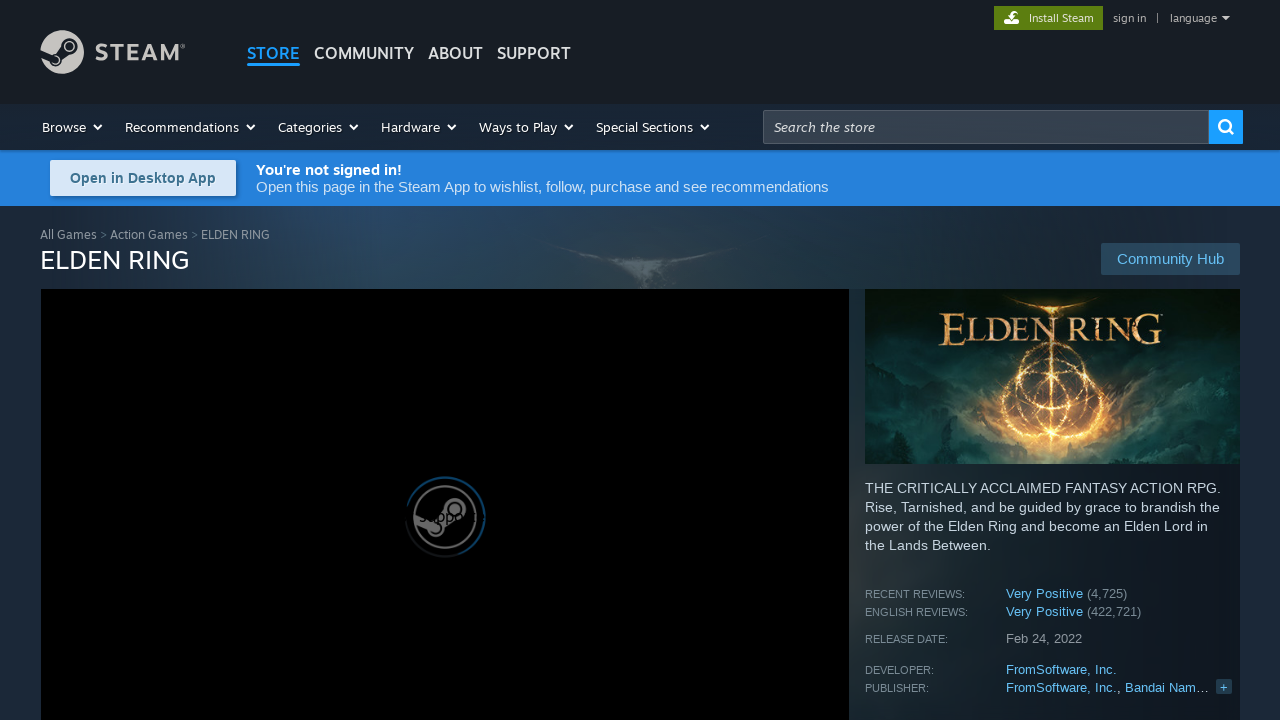

Found regular price element on Steam Store product page
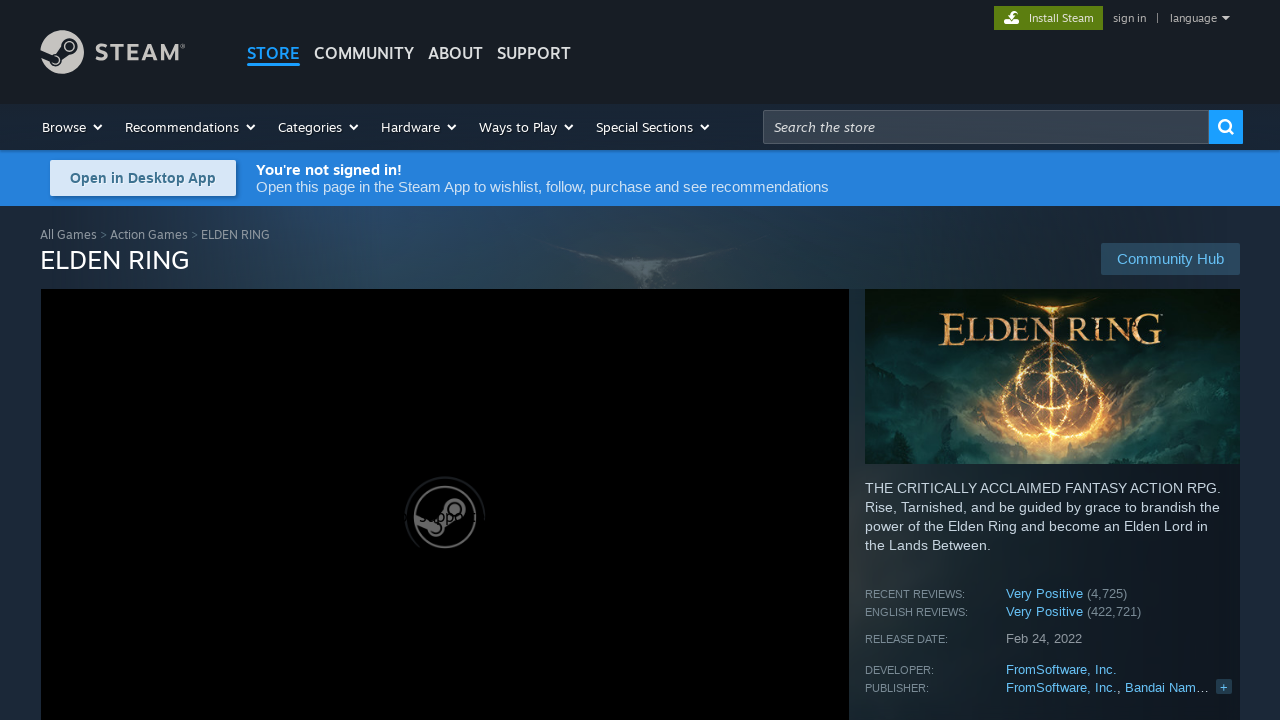

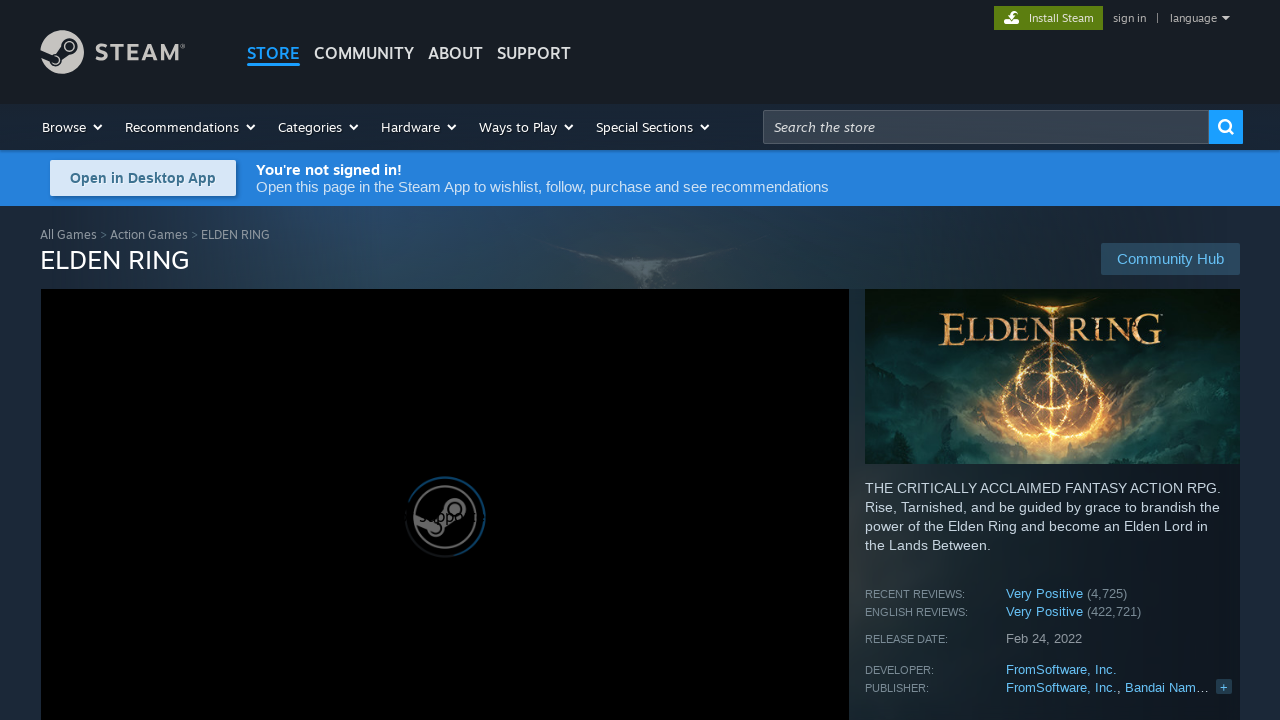